Tests drag and drop functionality within an iframe by dragging an element from source to destination

Starting URL: https://jqueryui.com/droppable/

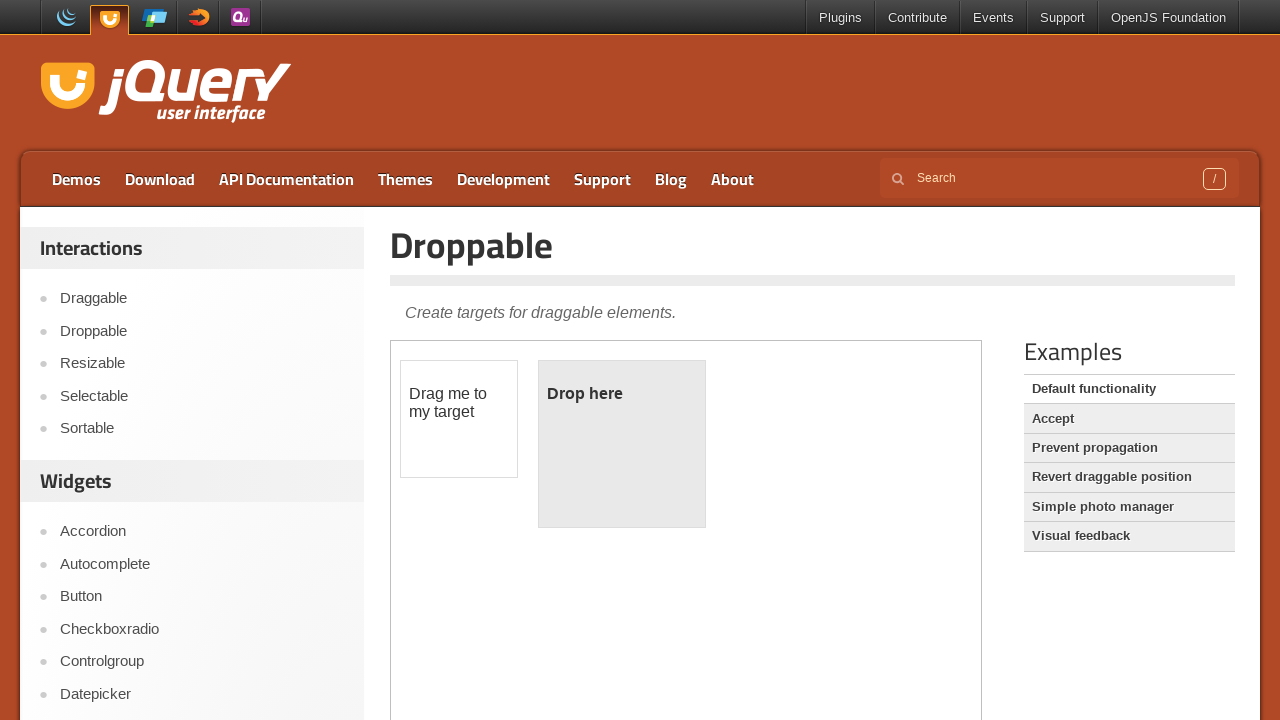

Navigated to jQuery UI droppable demo page
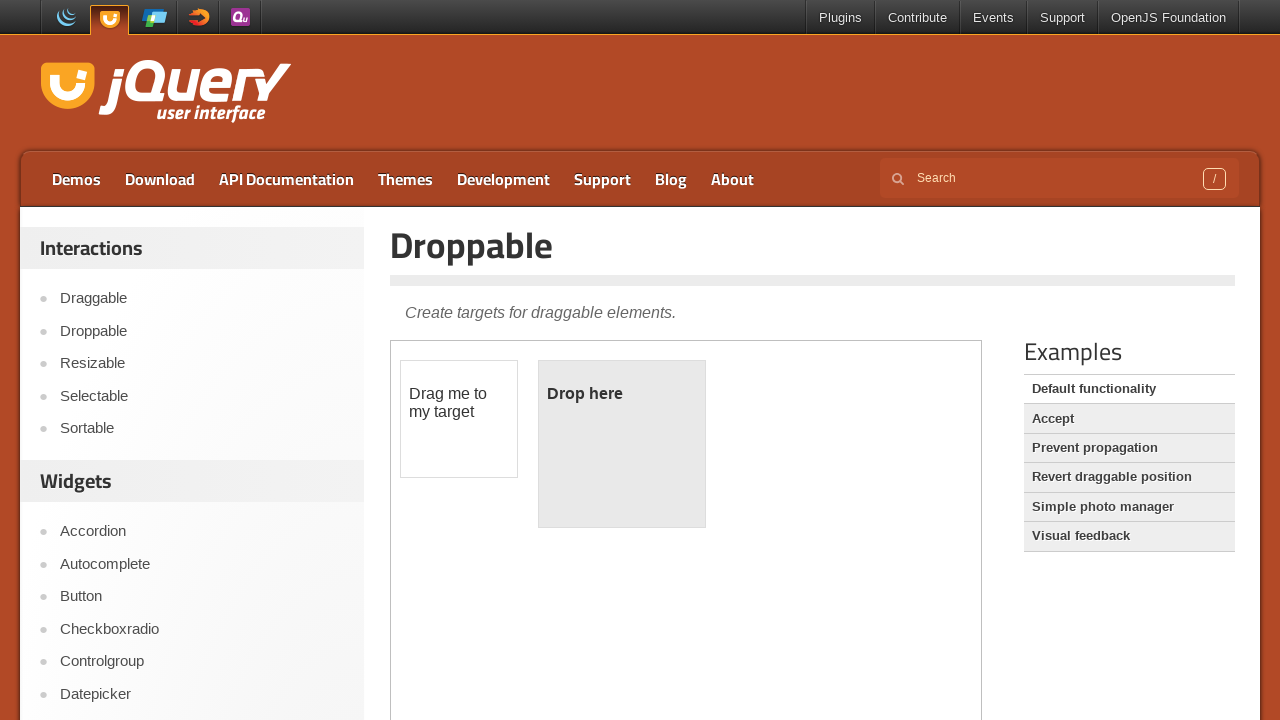

Located iframe containing drag and drop demo
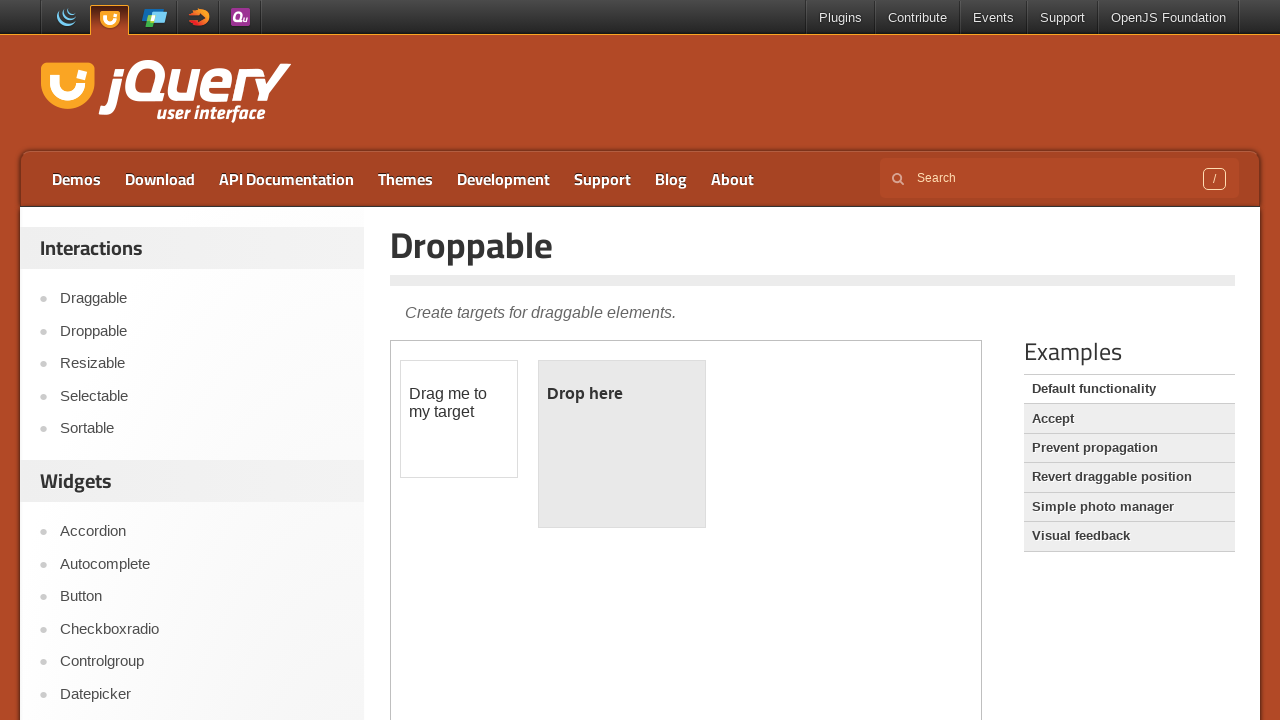

Located draggable source element within iframe
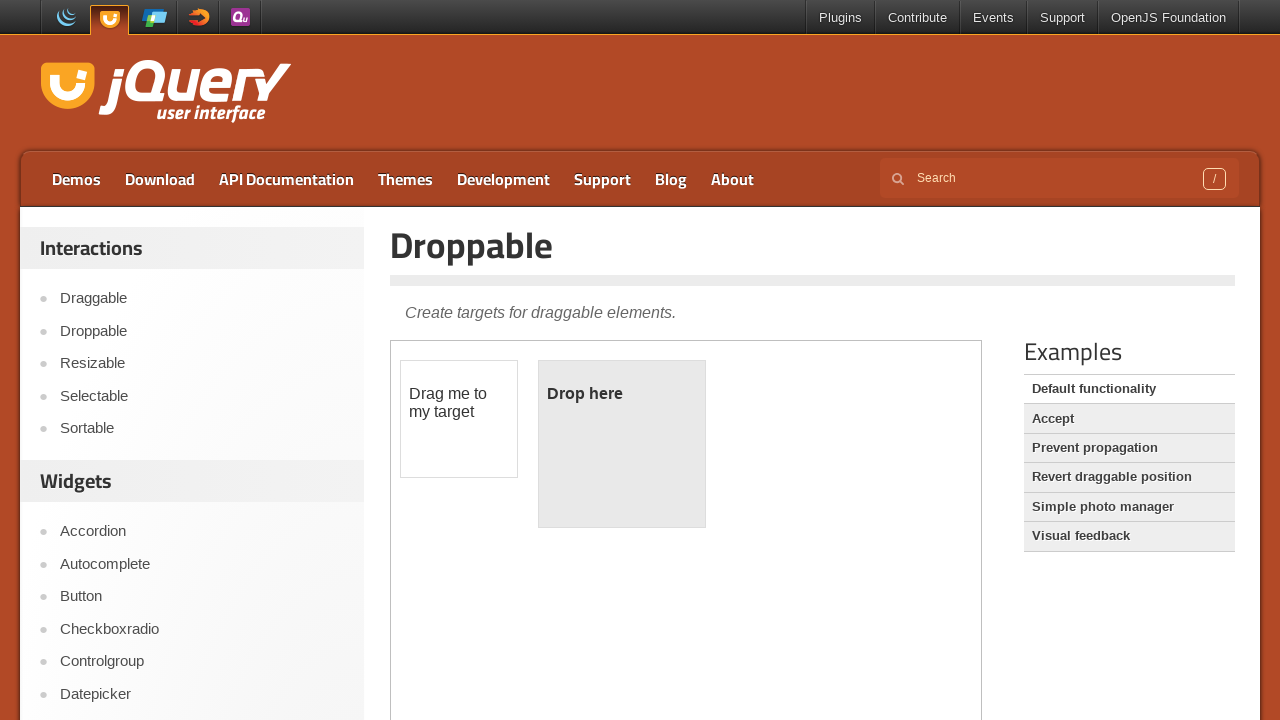

Located droppable destination element within iframe
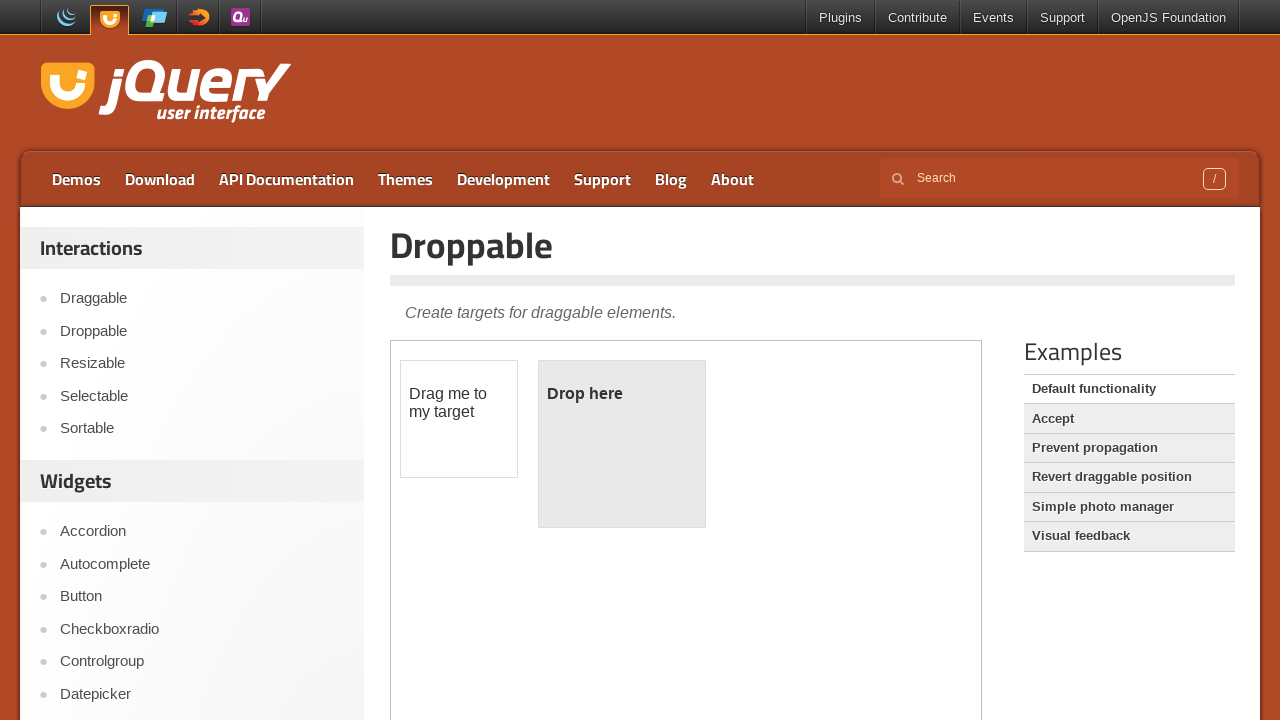

Completed drag and drop from source to destination at (622, 444)
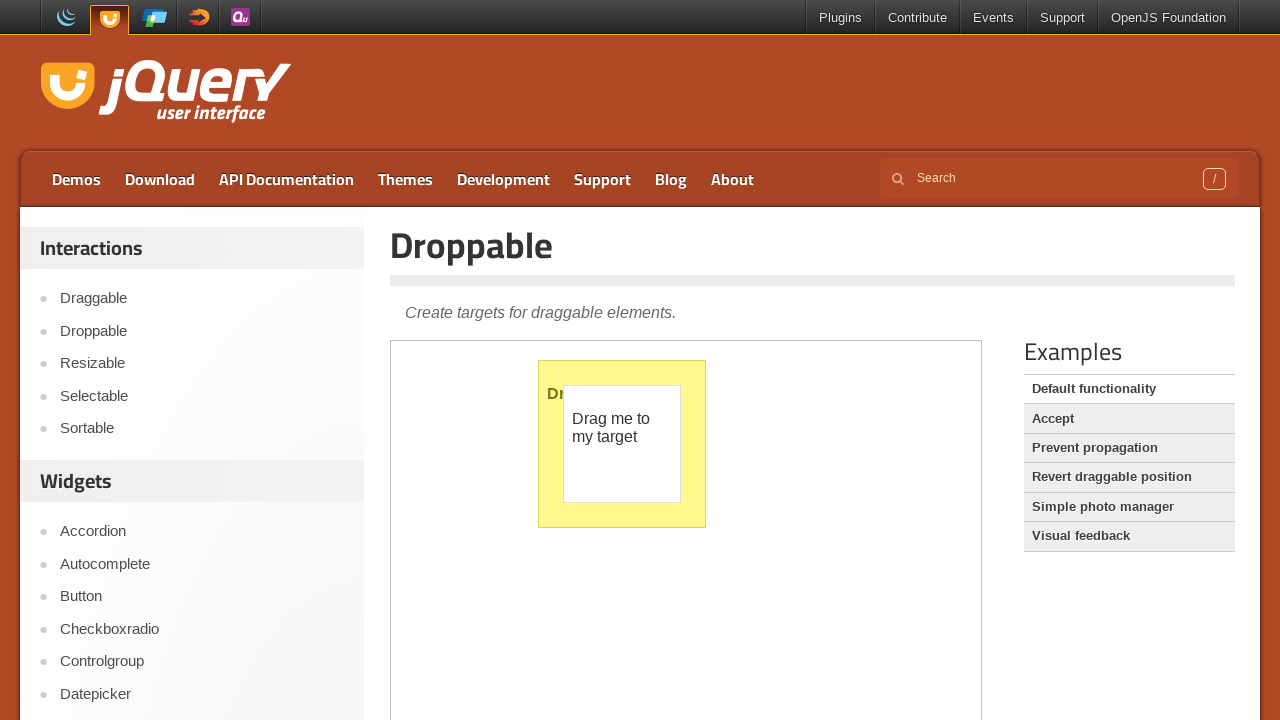

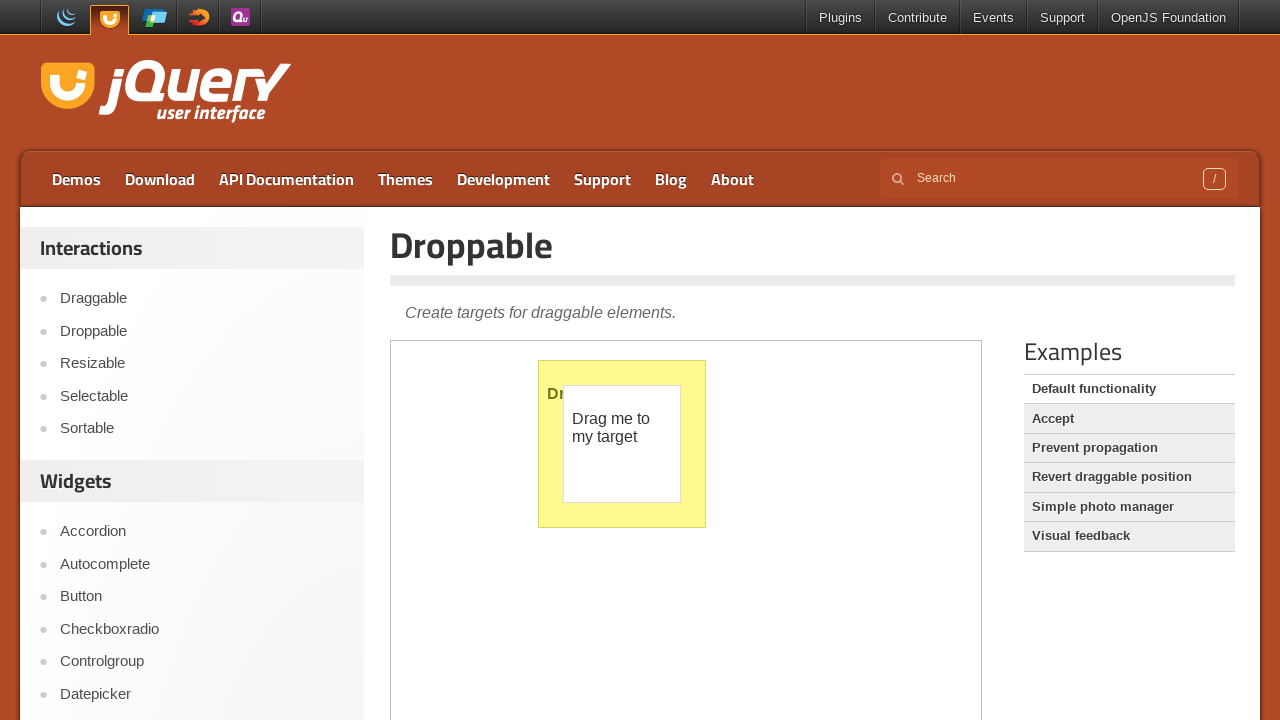